Tests the scrollbars challenge on UI Testing Playground by navigating to the scrollbars page, scrolling within a container to find a hidden button, and clicking it.

Starting URL: http://www.uitestingplayground.com/

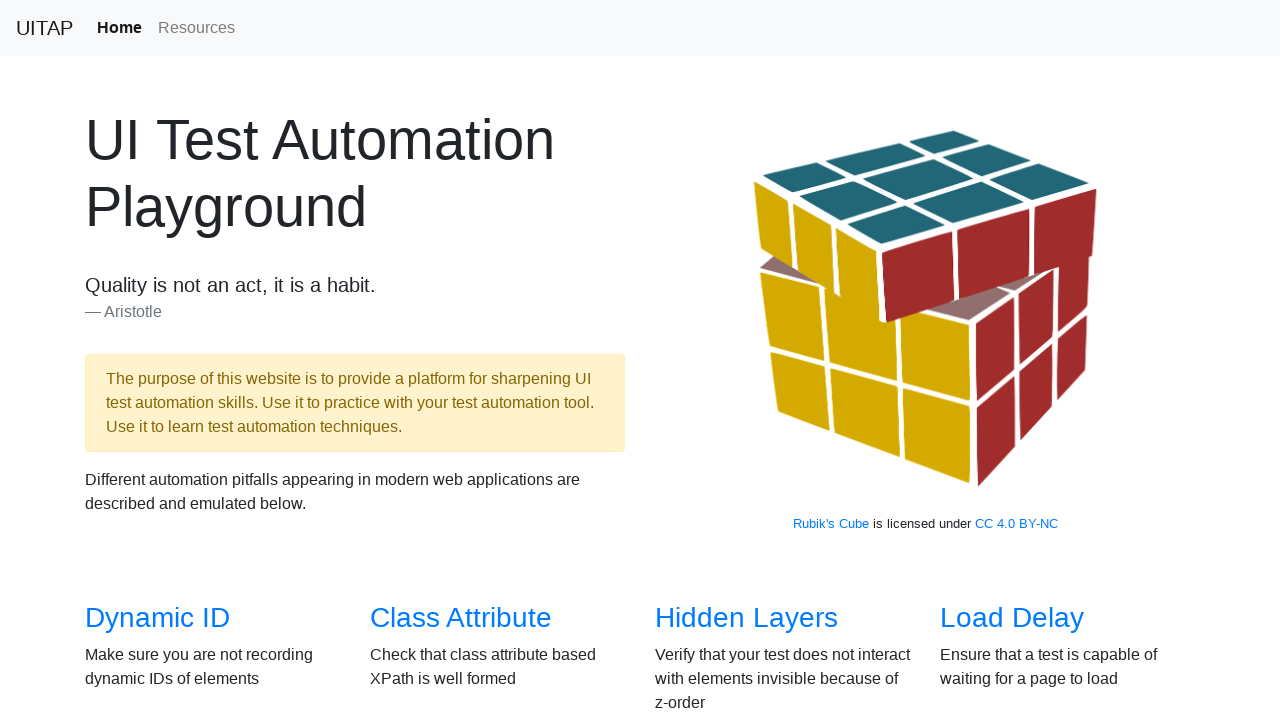

Clicked on the Scrollbars link to navigate to the scrollbars challenge page at (148, 361) on xpath=//a[contains(text(),'Scrollbars')]
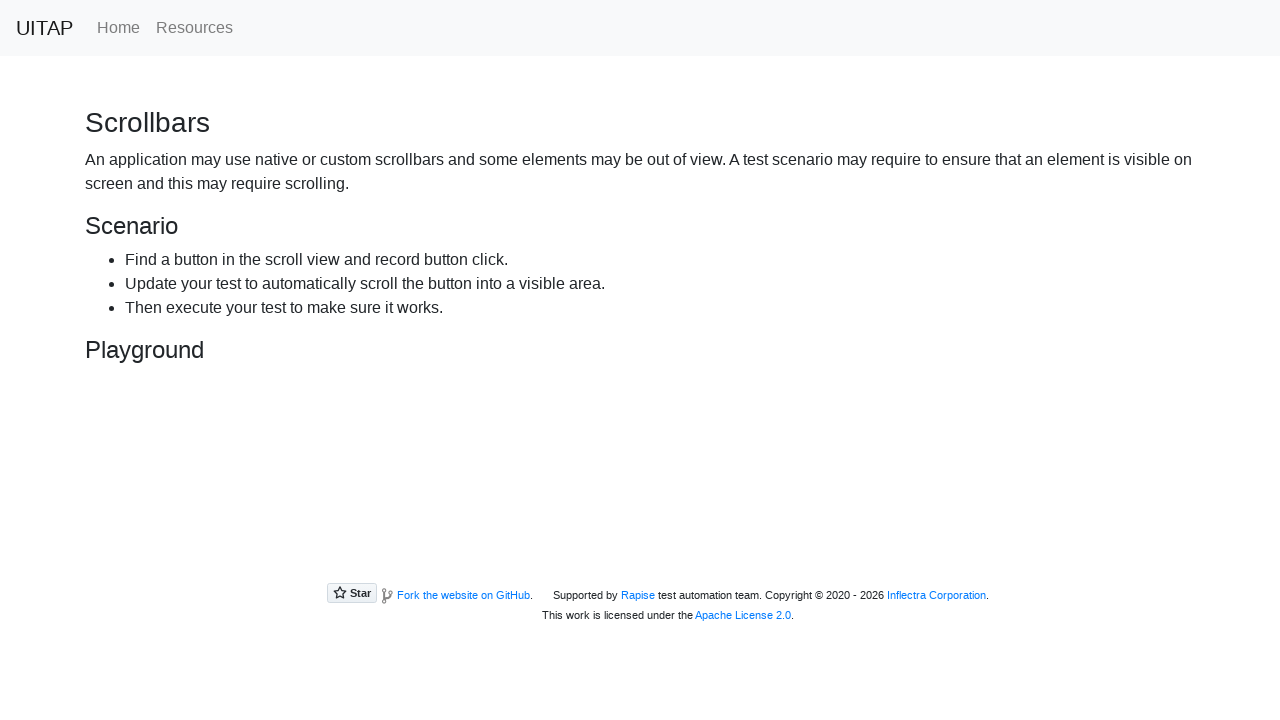

Waited for the hidden button element to load
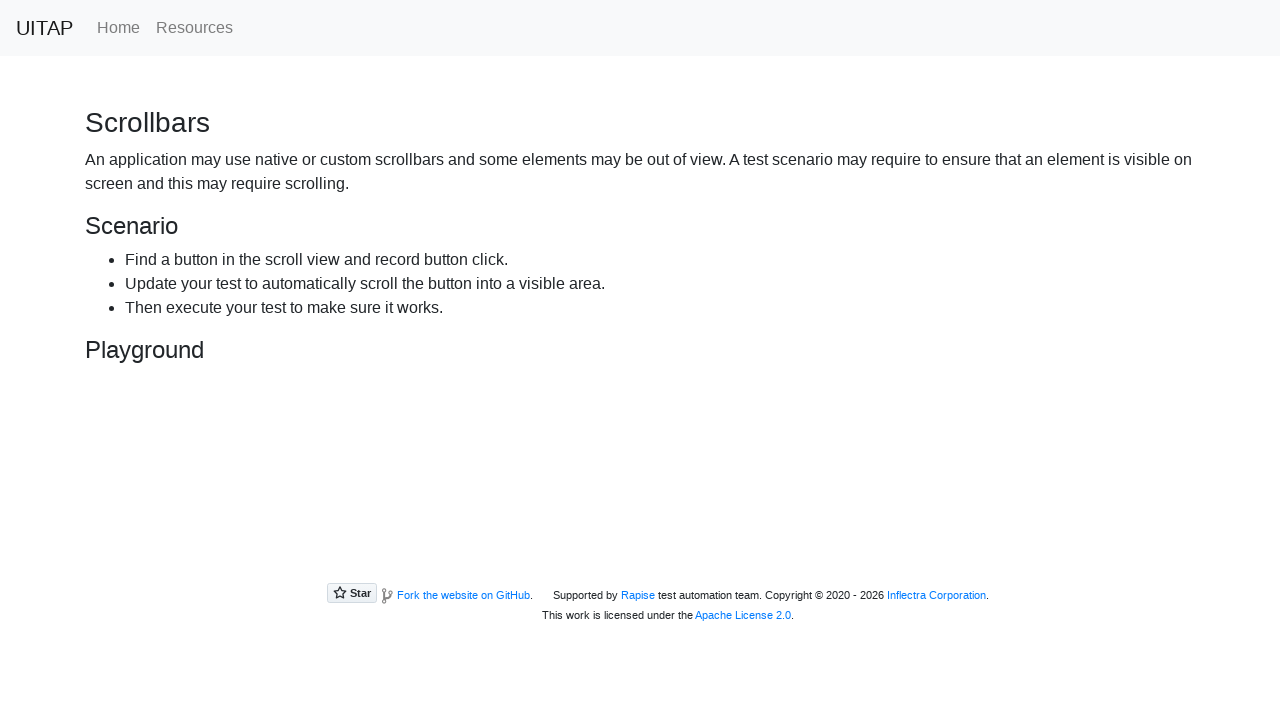

Located the hidden button element
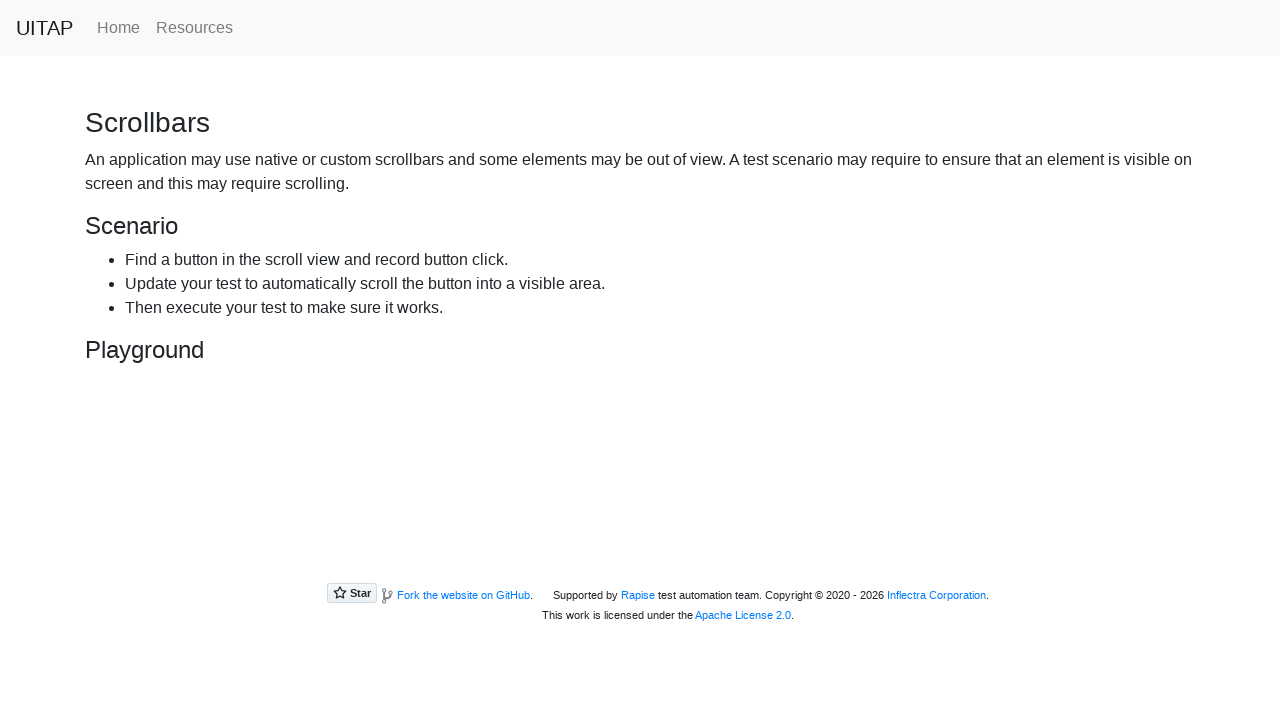

Scrolled the hidden button into view within the scrollable container
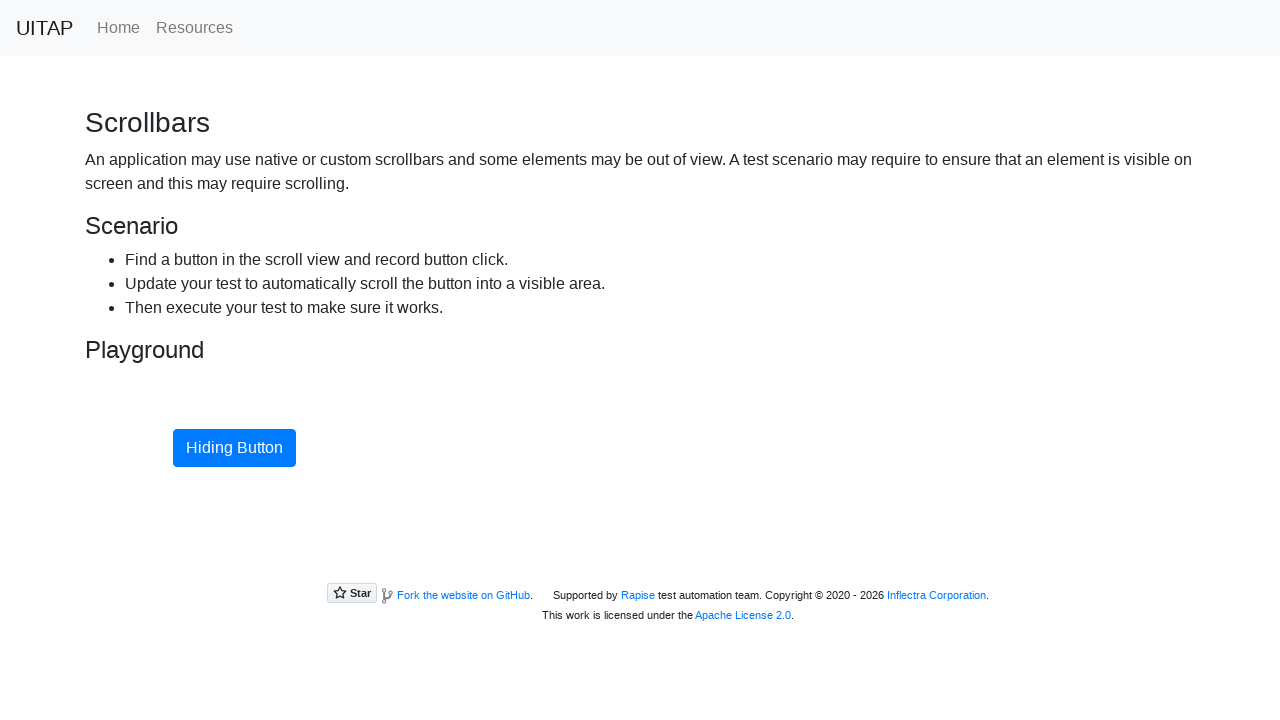

Clicked the hidden button to complete the scrollbars challenge at (234, 448) on #hidingButton
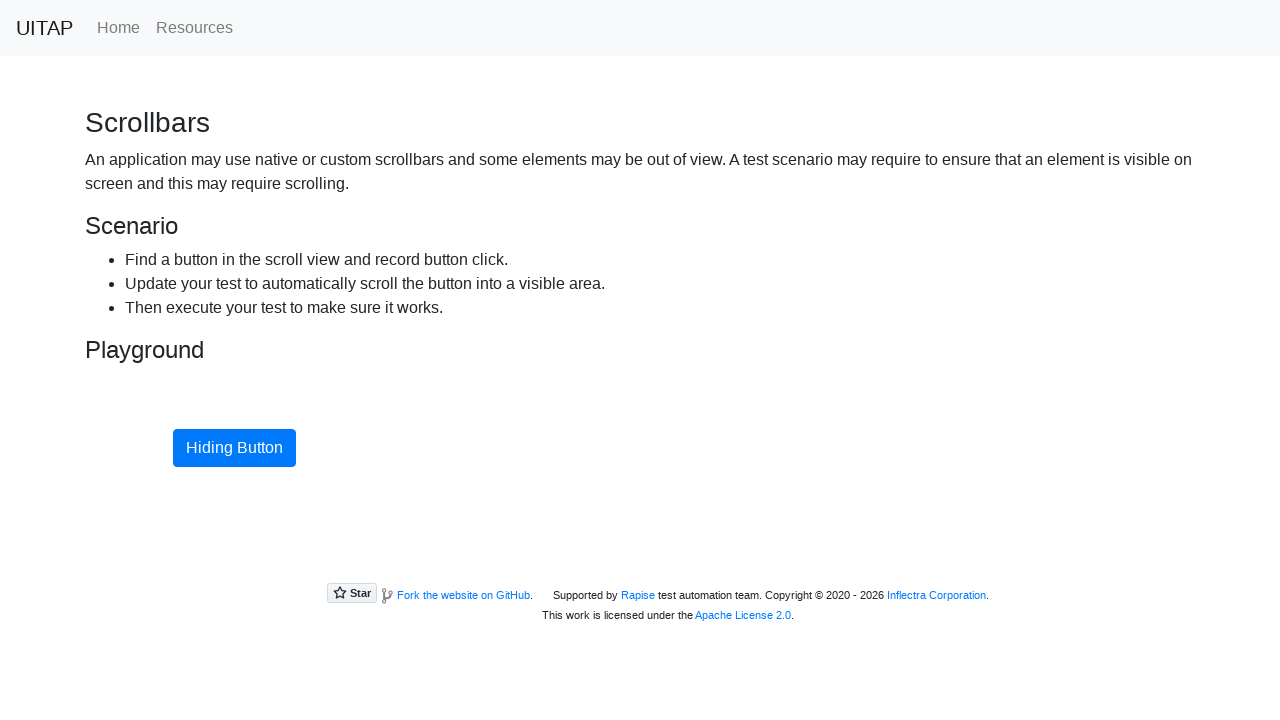

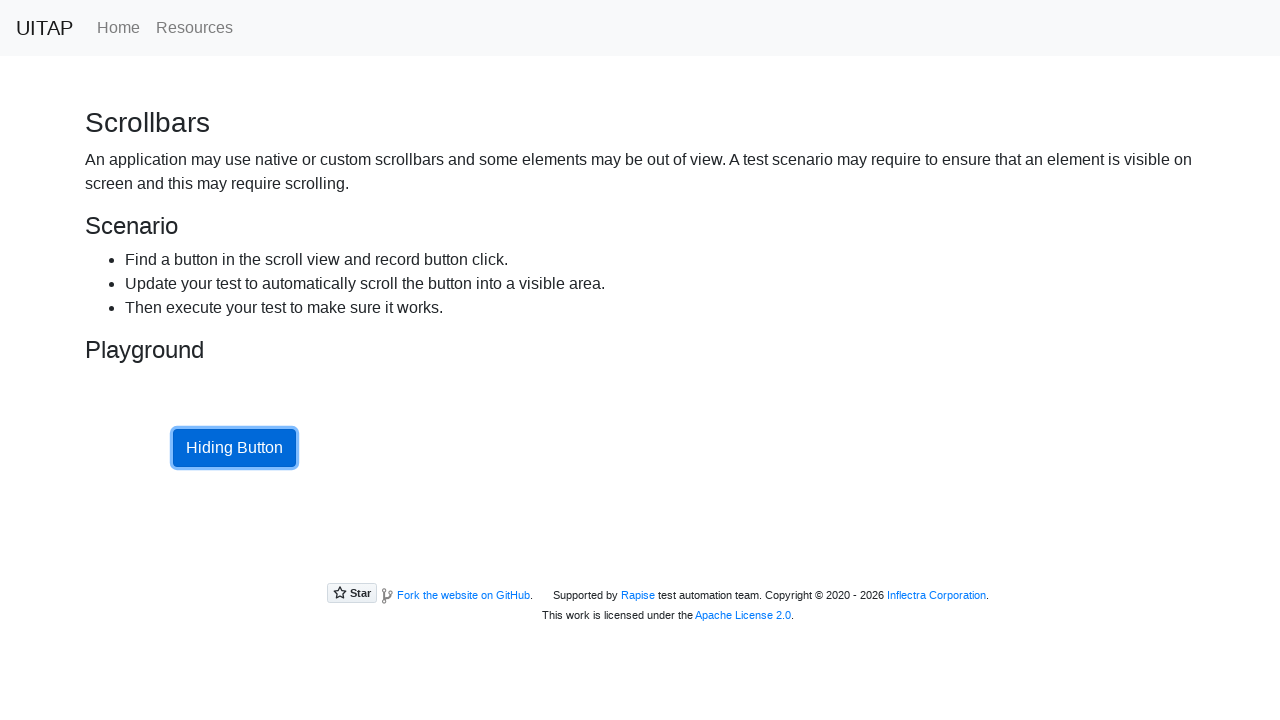